Tests user registration form by filling username, email, and password fields and submitting the signup form

Starting URL: http://www.theTestingWorld.com/testings

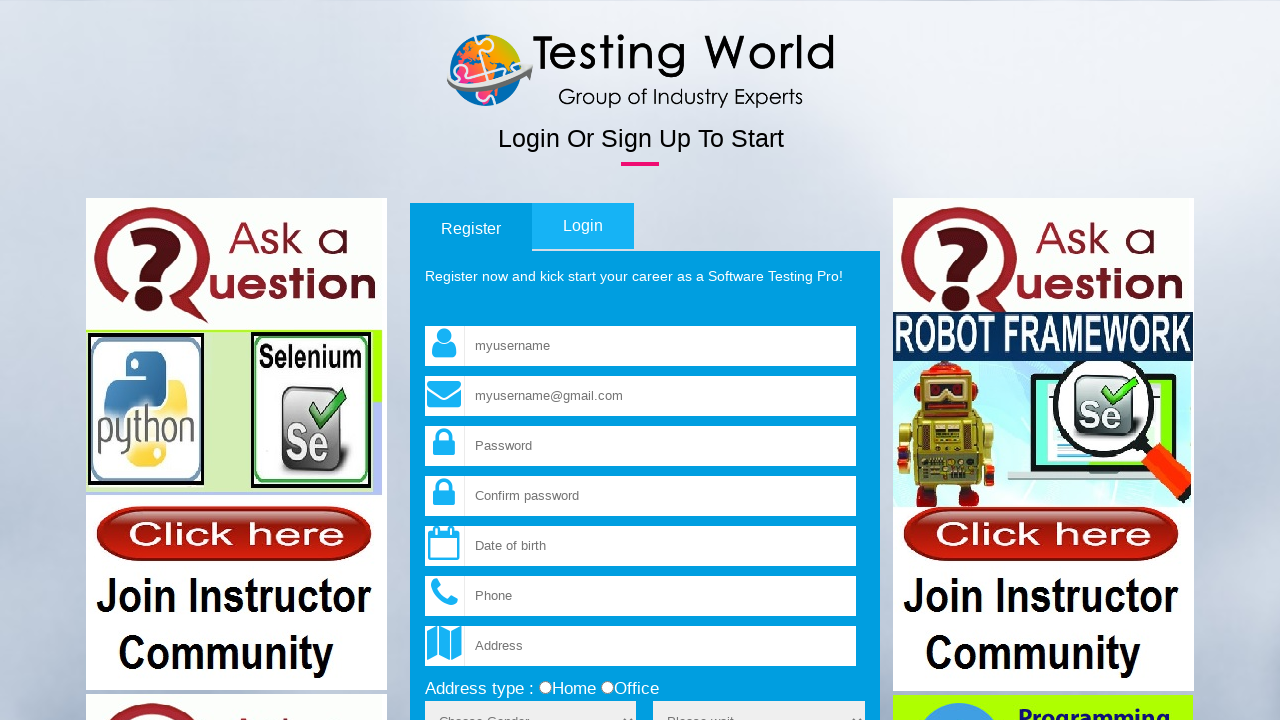

Filled username field with 'testuser456' on input[name='fld_username']
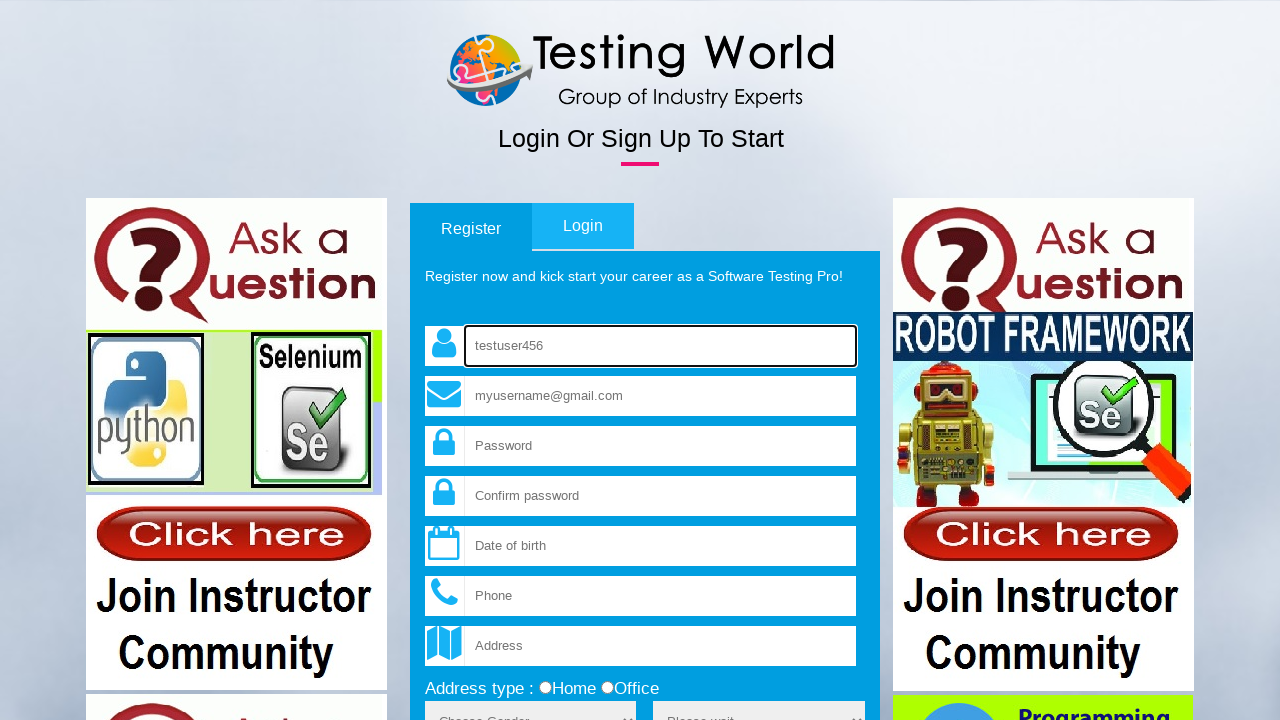

Filled email field with 'testuser456@example.com' on input[name='fld_email']
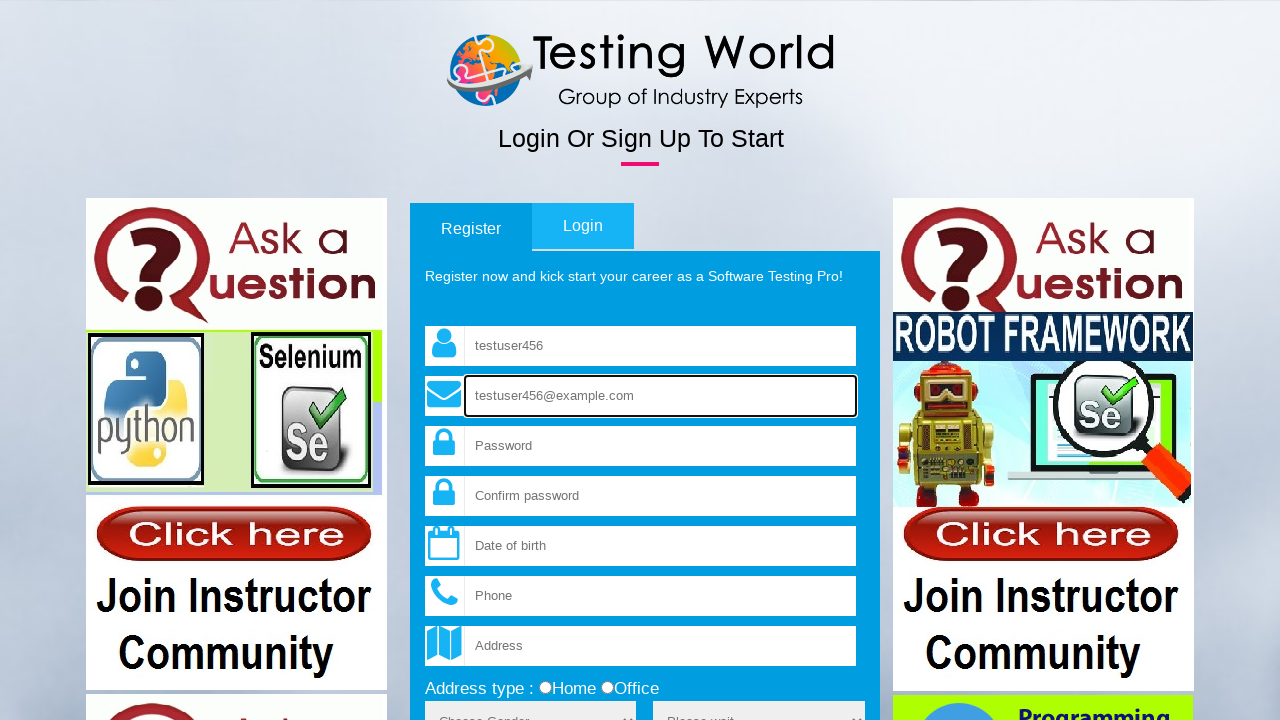

Filled password field with 'SecurePass789' on input[name='fld_password']
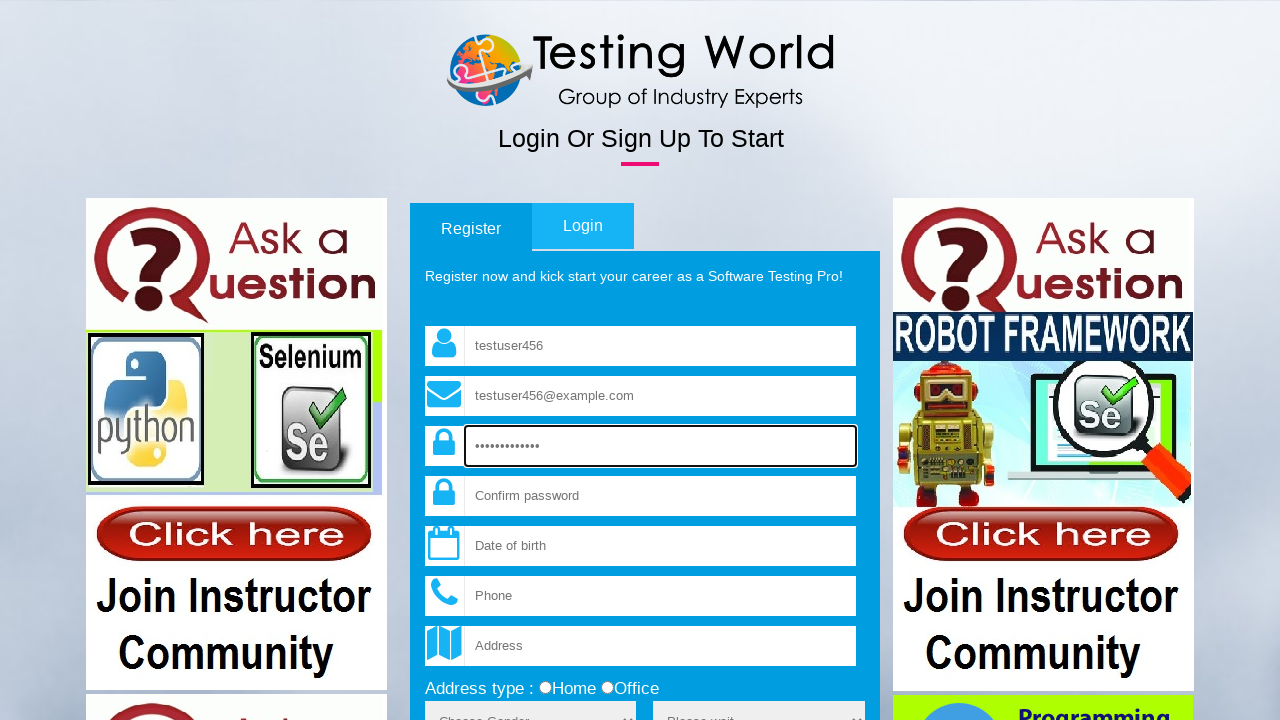

Clicked Sign up button to submit registration form at (831, 361) on xpath=//input[@type='submit' and @value='Sign up']
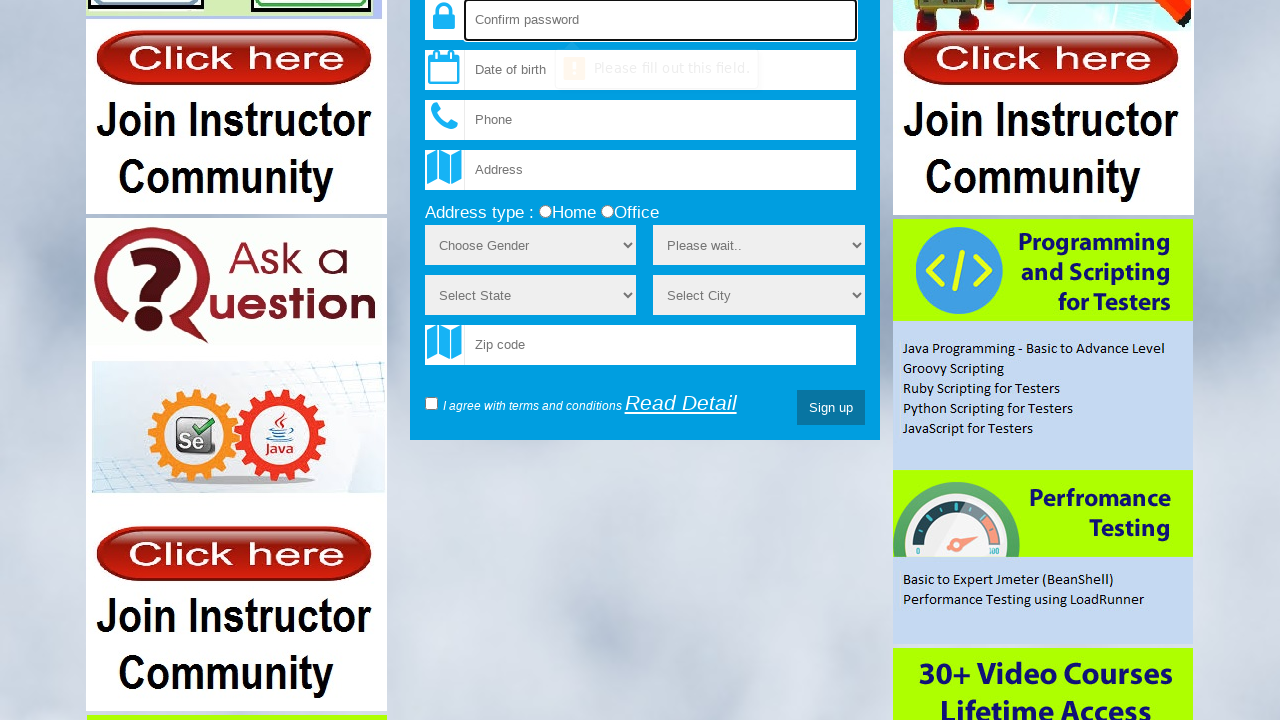

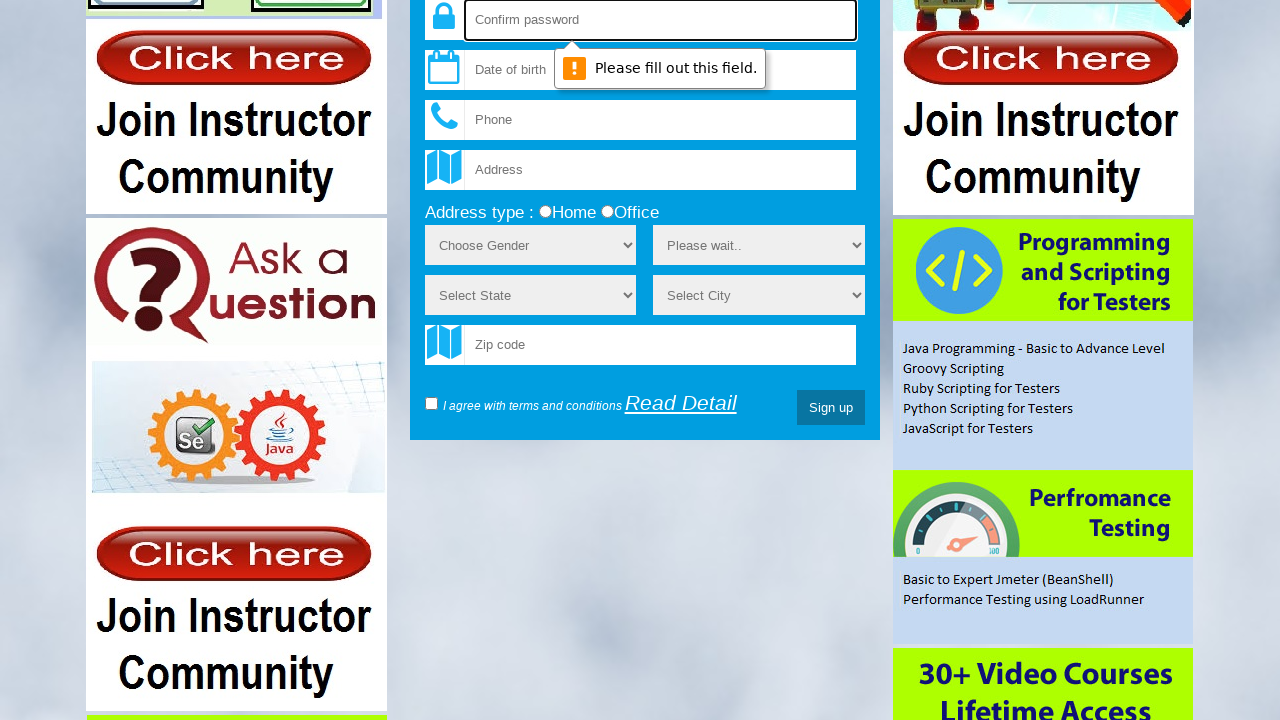